Tests numeric input field by typing numbers via keyboard and verifying the value is correctly entered

Starting URL: http://the-internet.herokuapp.com

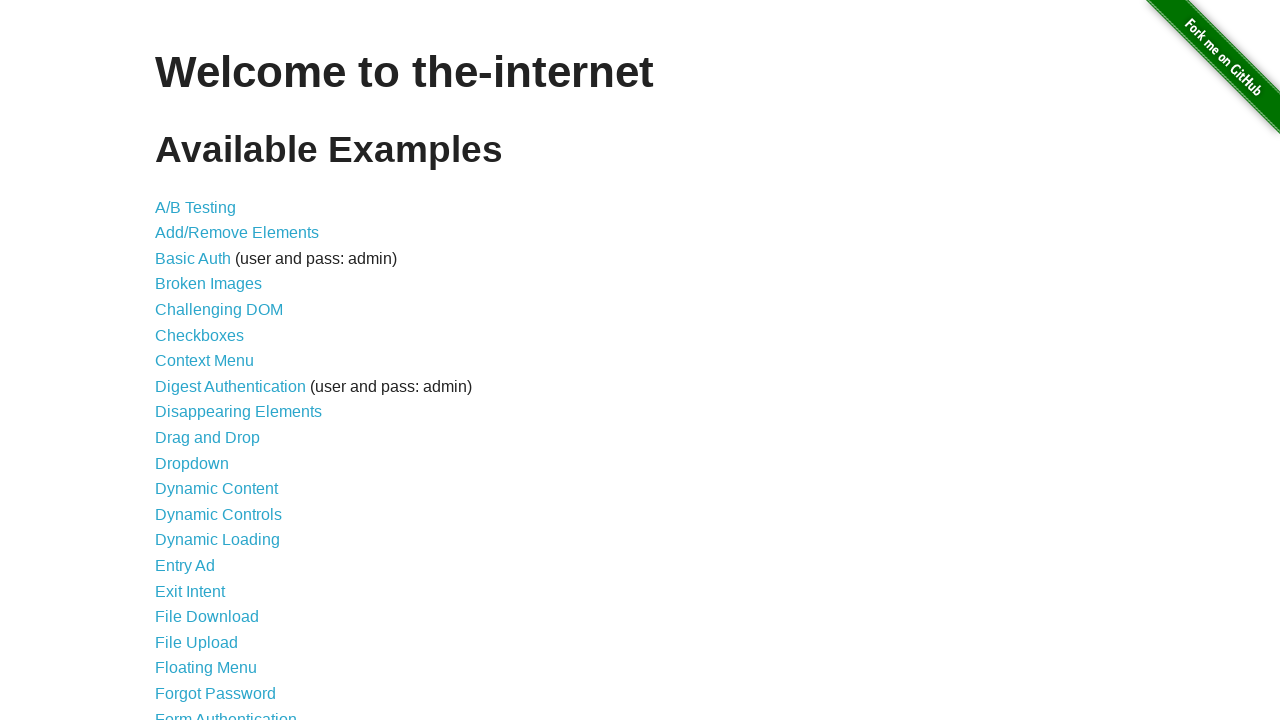

Clicked on Inputs link at (176, 361) on text=Inputs
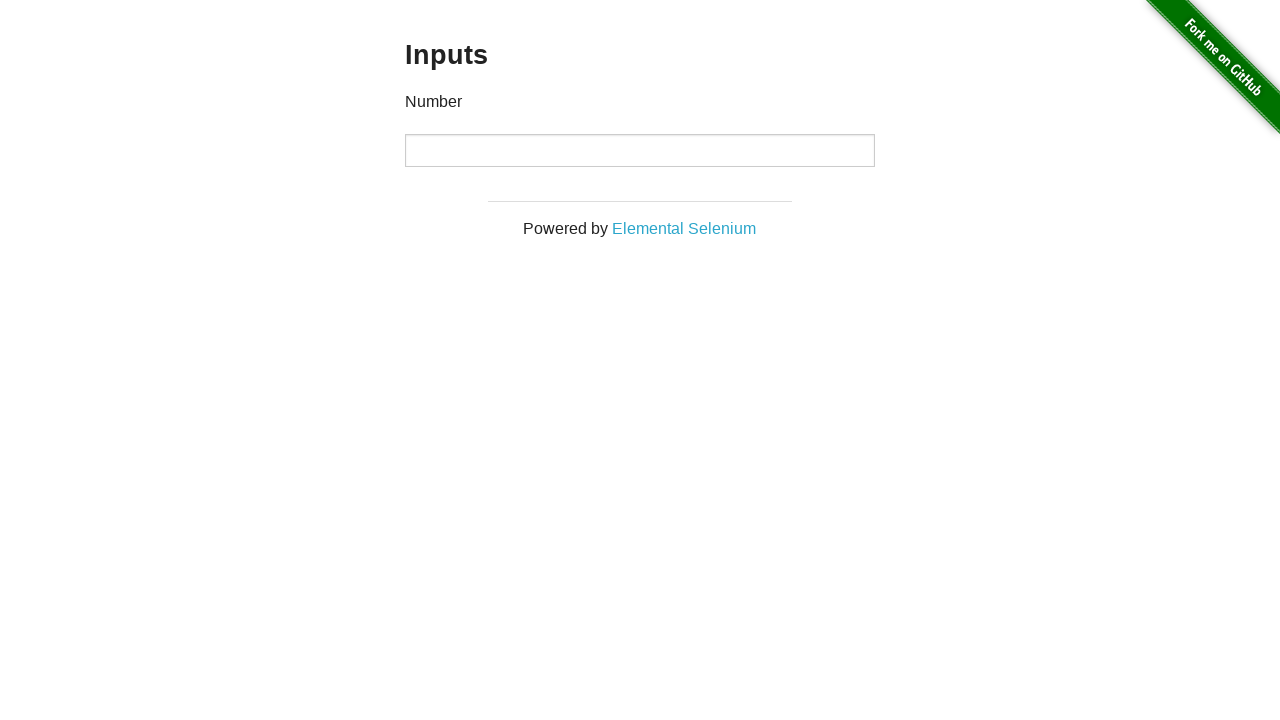

Located numeric input field
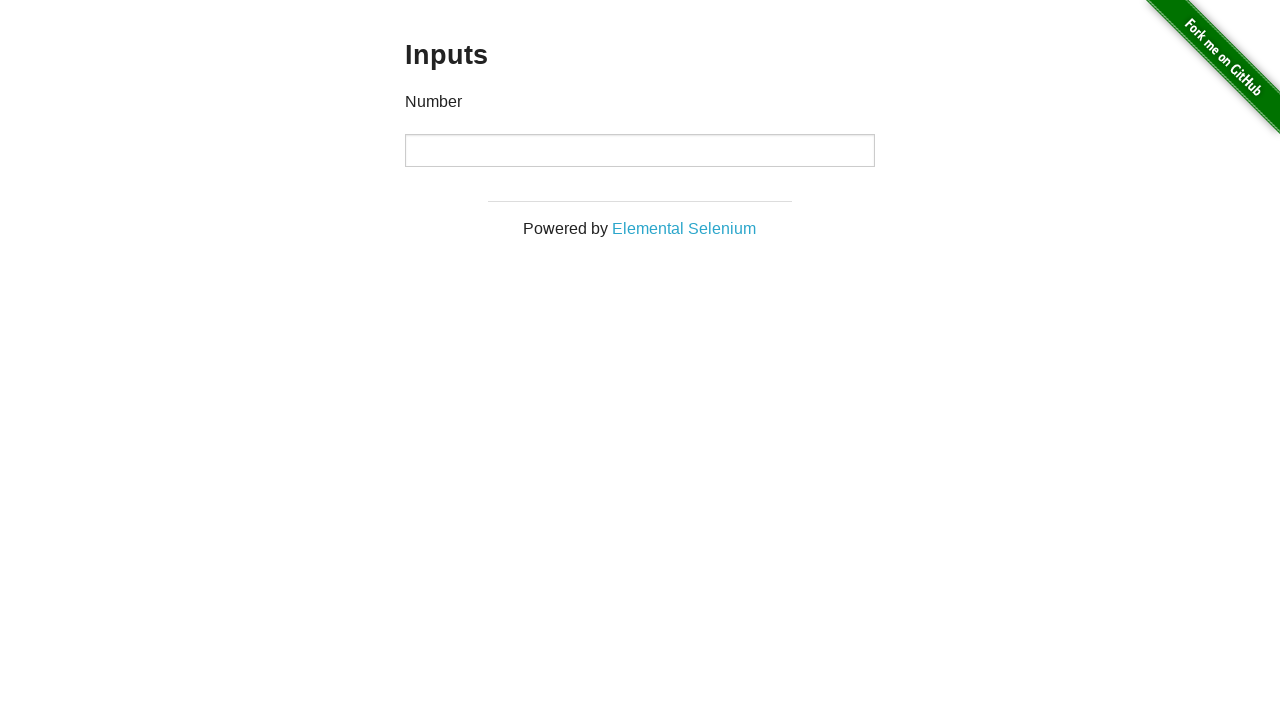

Filled input field with numeric value '12345' on input
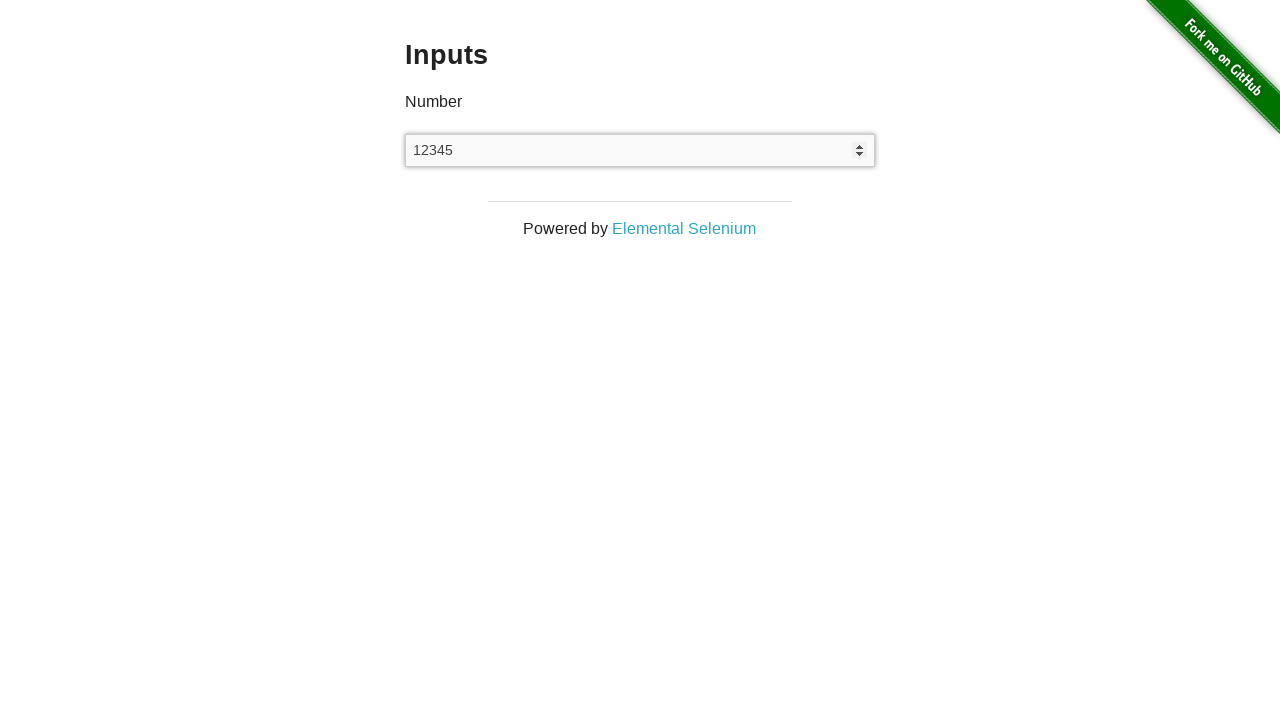

Cleared the input field on input
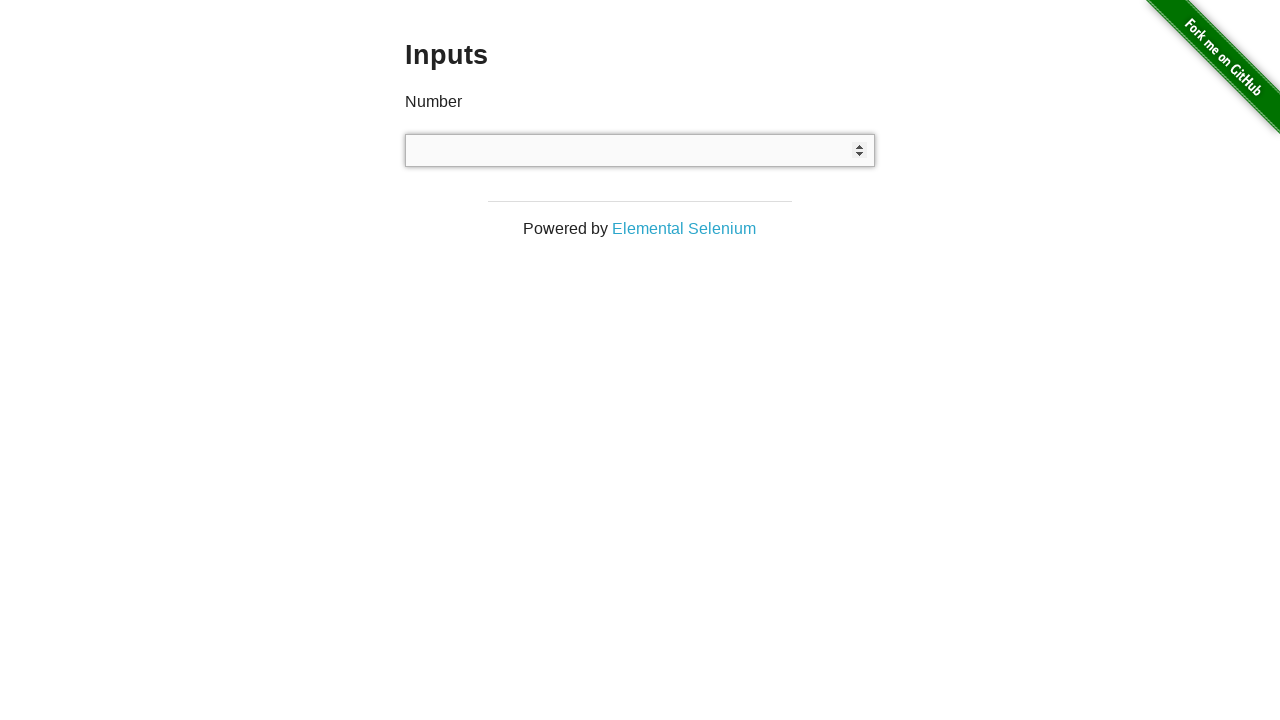

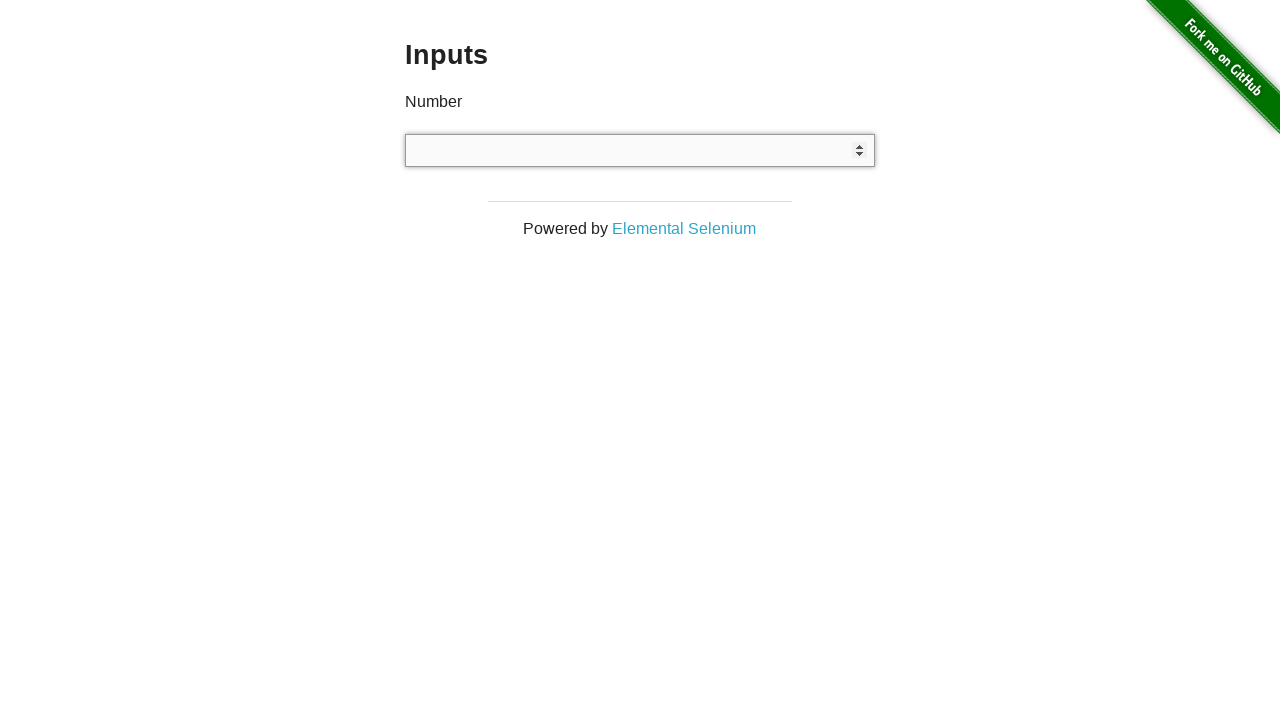